Tests the practice form by filling in the subjects input field with multiple values (physics and chemistry) using keyboard input.

Starting URL: https://demoqa.com/automation-practice-form

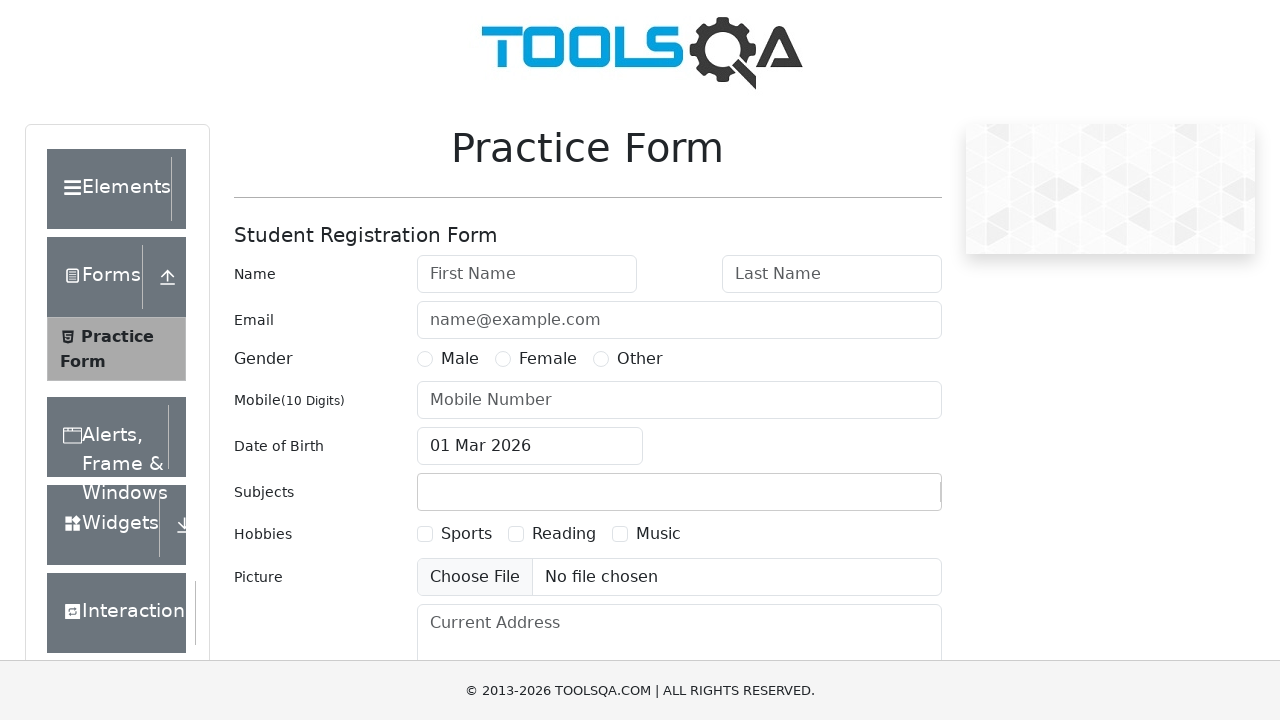

Waited for subjects input field to be visible
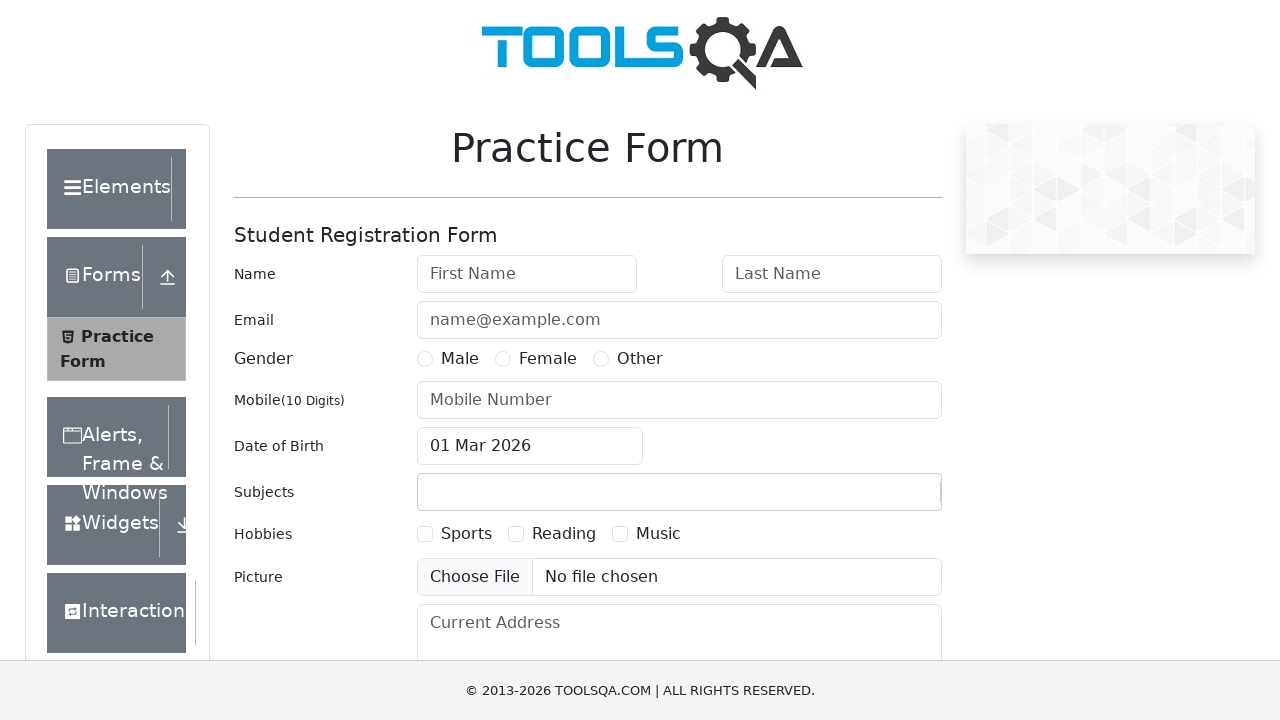

Filled subjects input field with 'physics' on #subjectsInput
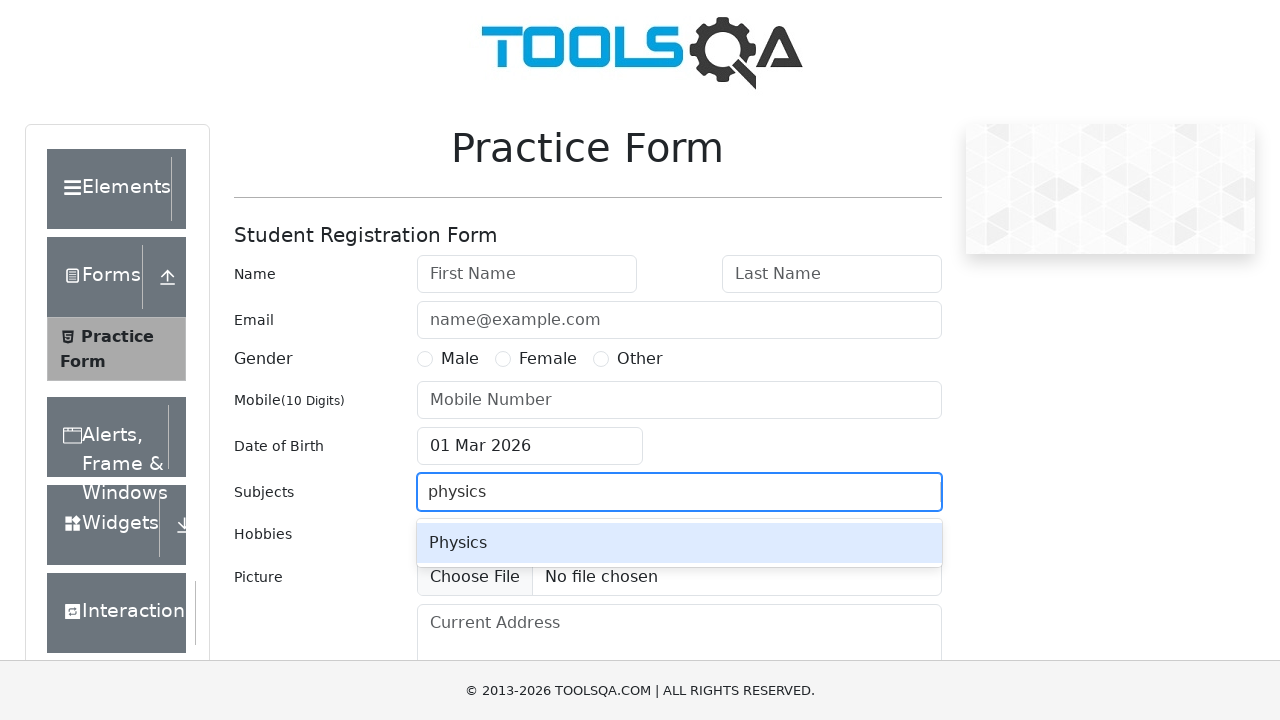

Pressed Enter to add physics subject on #subjectsInput
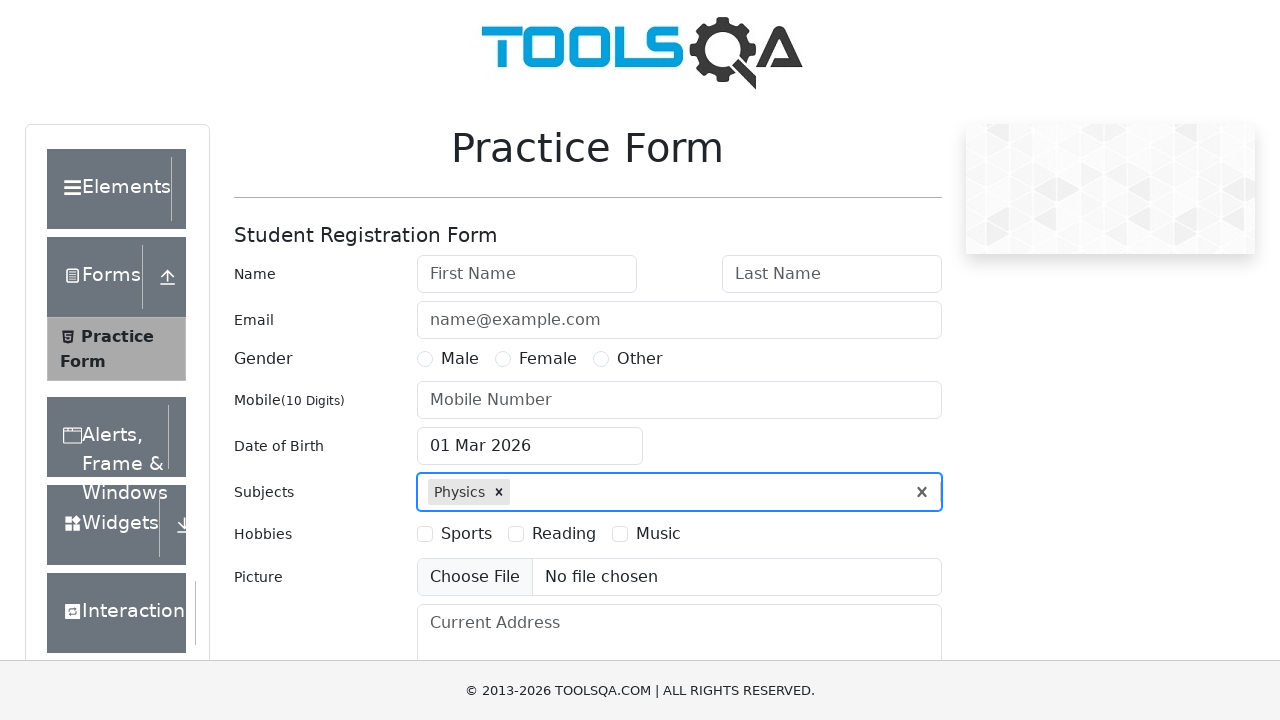

Filled subjects input field with 'chemistry' on #subjectsInput
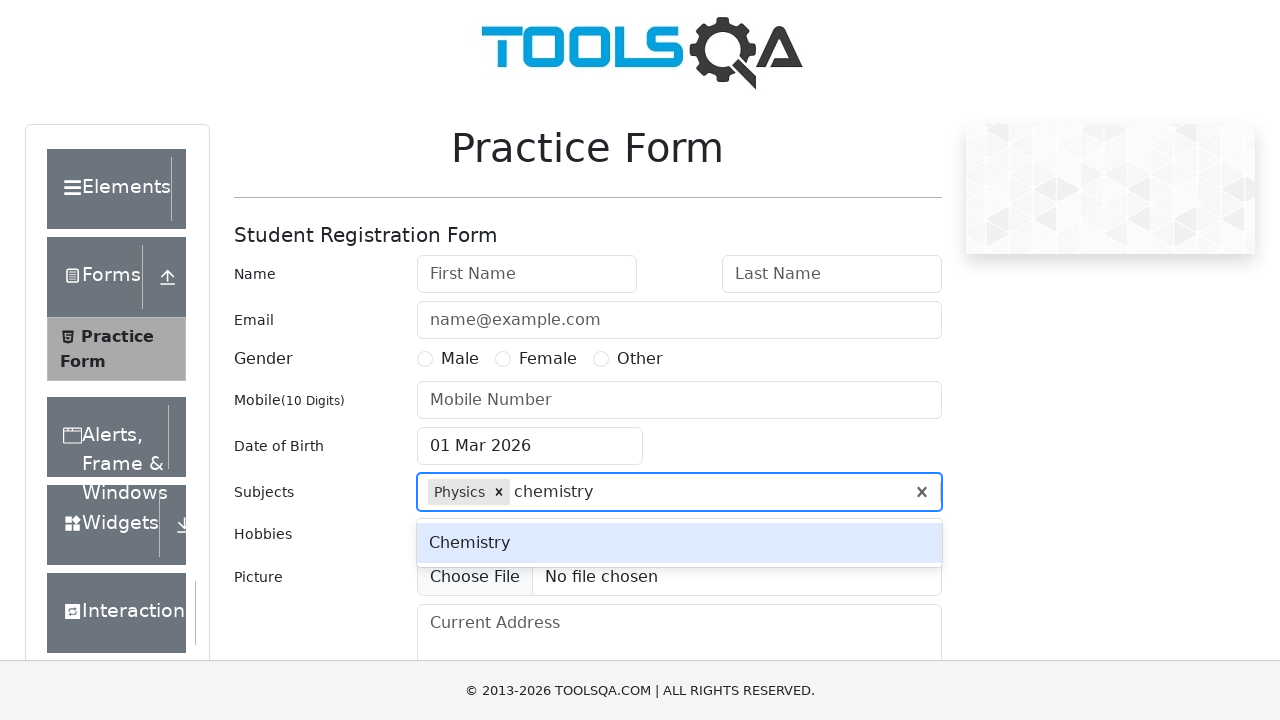

Pressed Enter to add chemistry subject on #subjectsInput
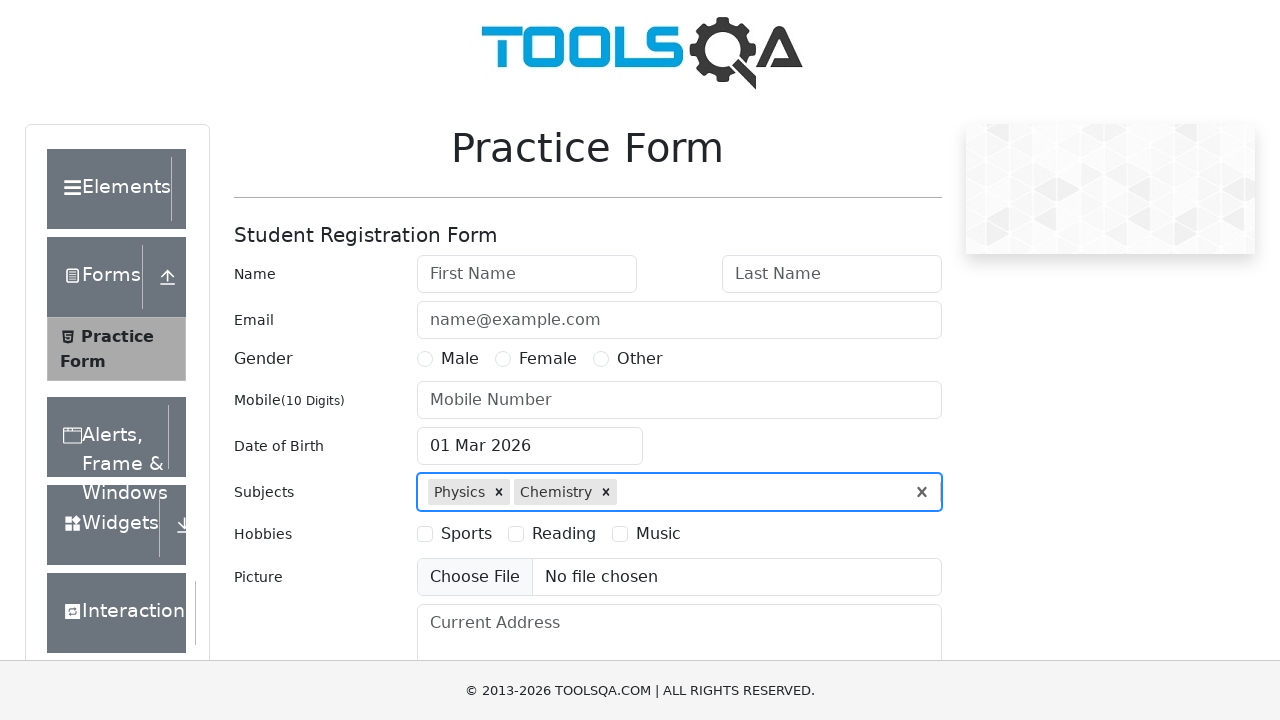

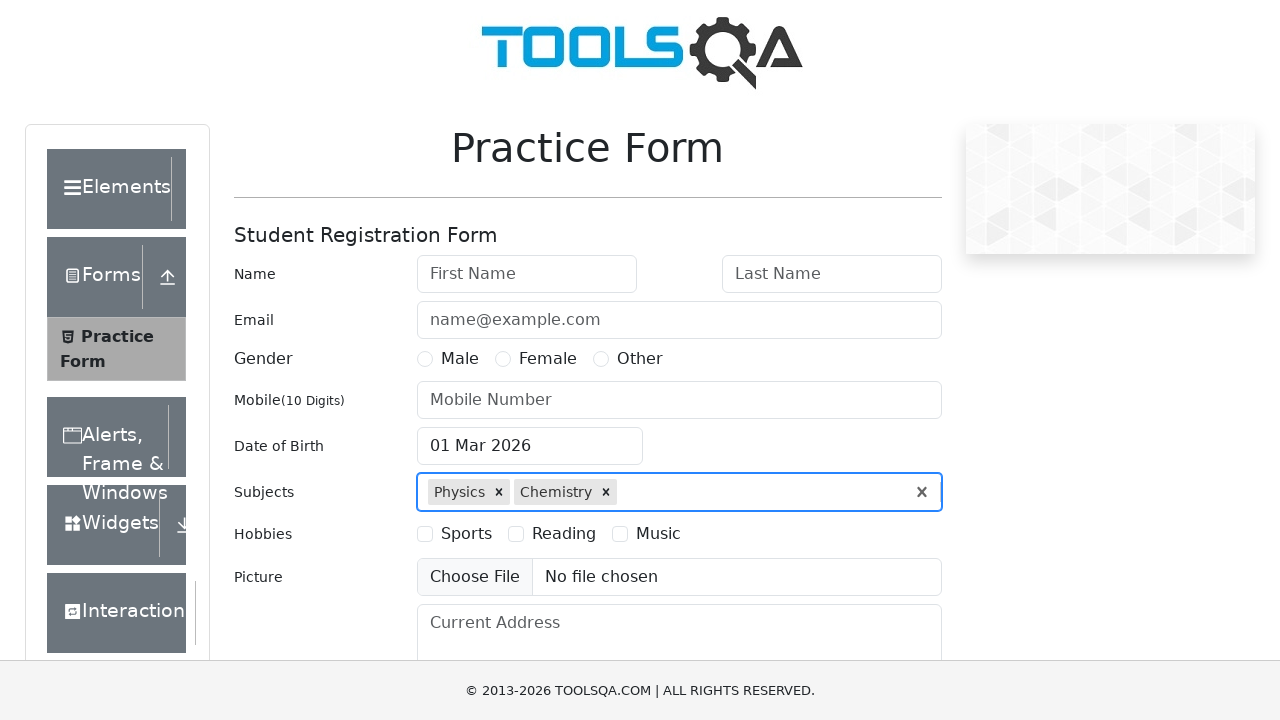